Navigates to the Radio Button page, selects "Impressive" radio button, and verifies the "No" radio button is disabled

Starting URL: https://demoqa.com/

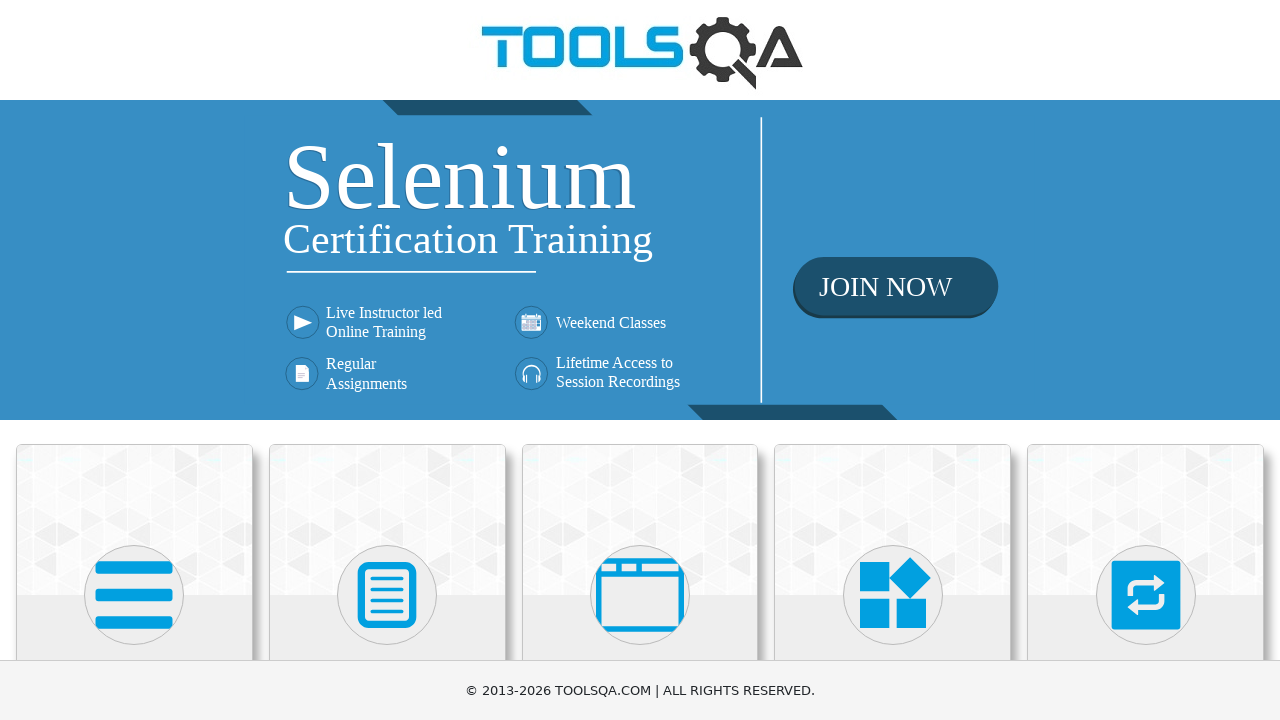

Clicked on Elements card on the main page at (134, 360) on text=Elements
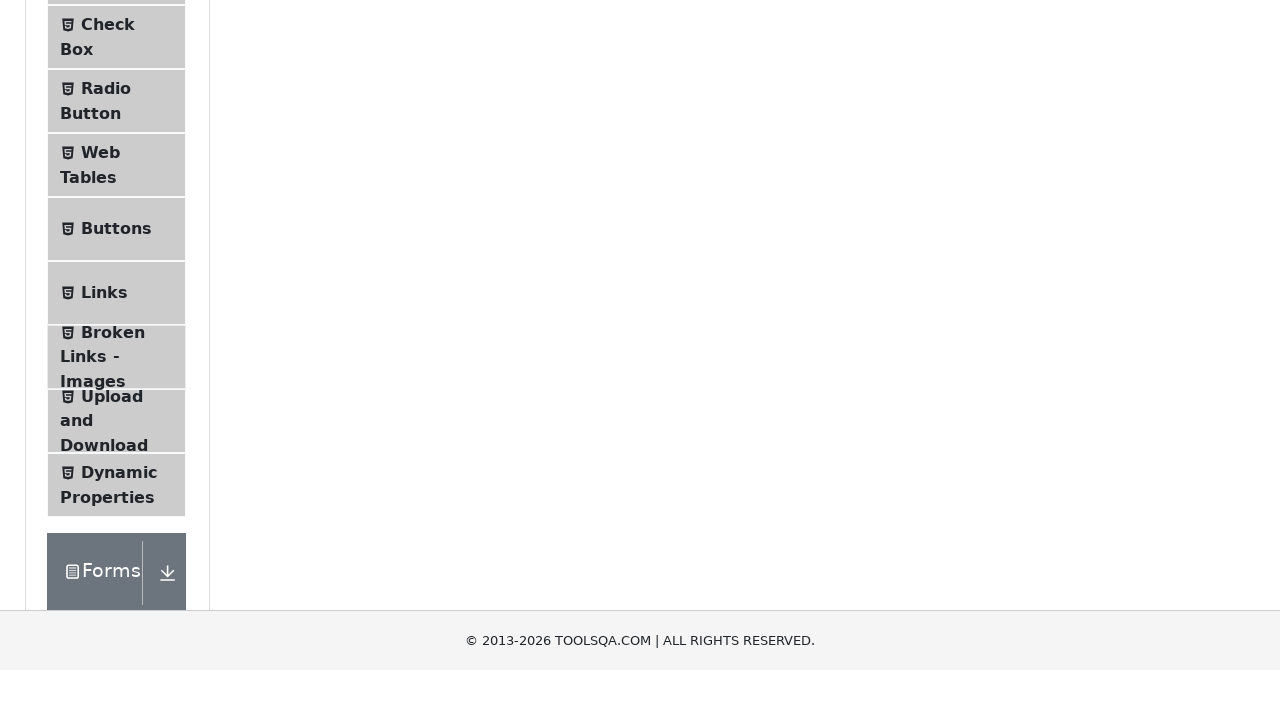

Clicked on Radio Button menu item in the left sidebar at (106, 376) on text=Radio Button
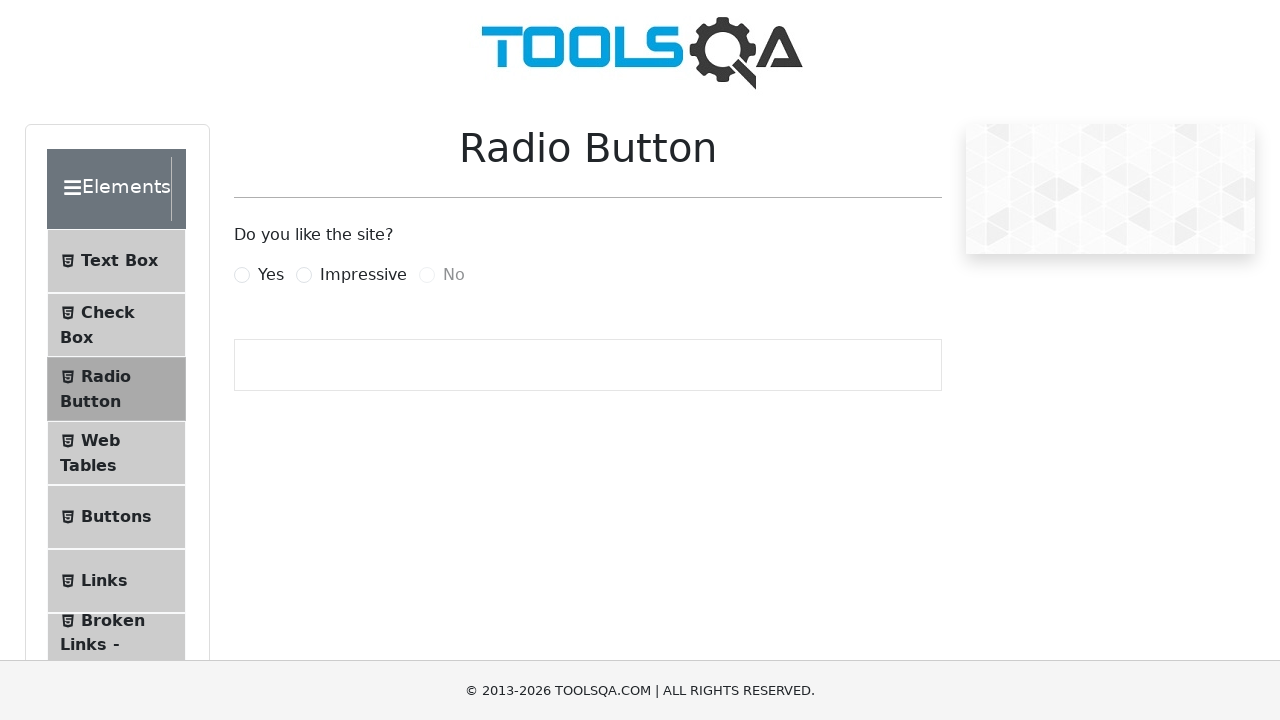

Clicked the Impressive radio button at (363, 275) on label[for='impressiveRadio']
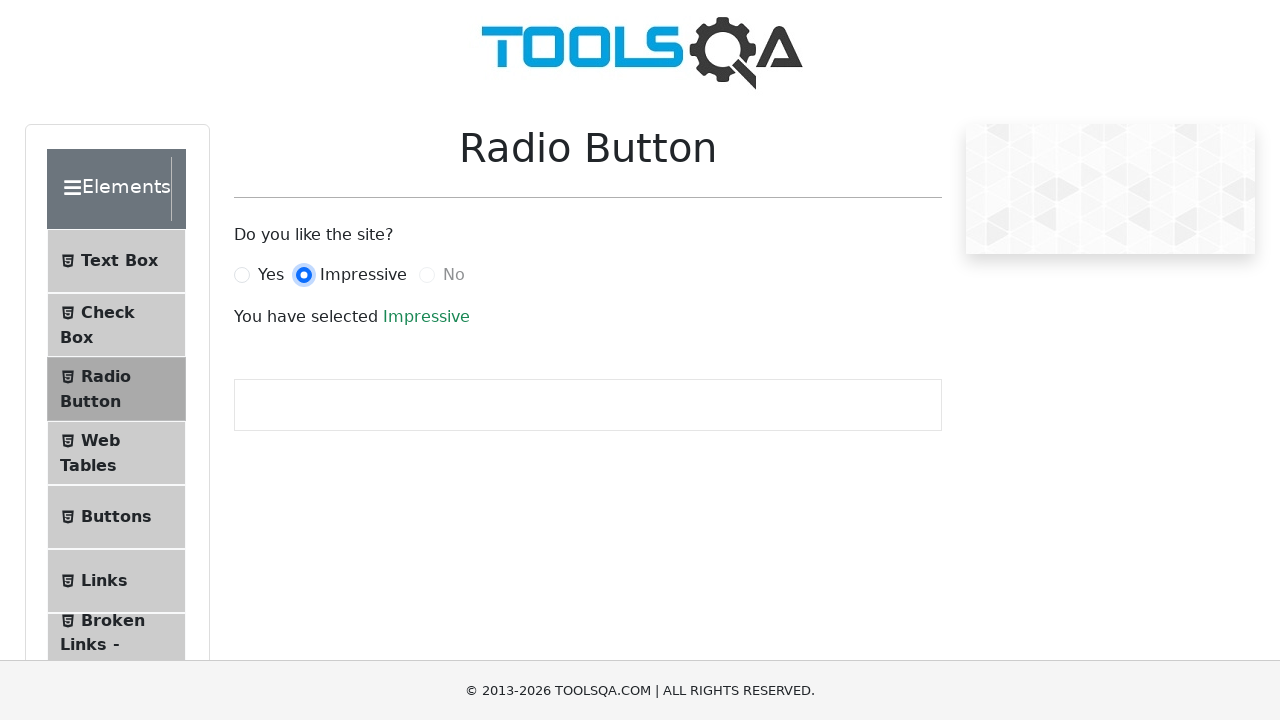

Verified that the No radio button is disabled
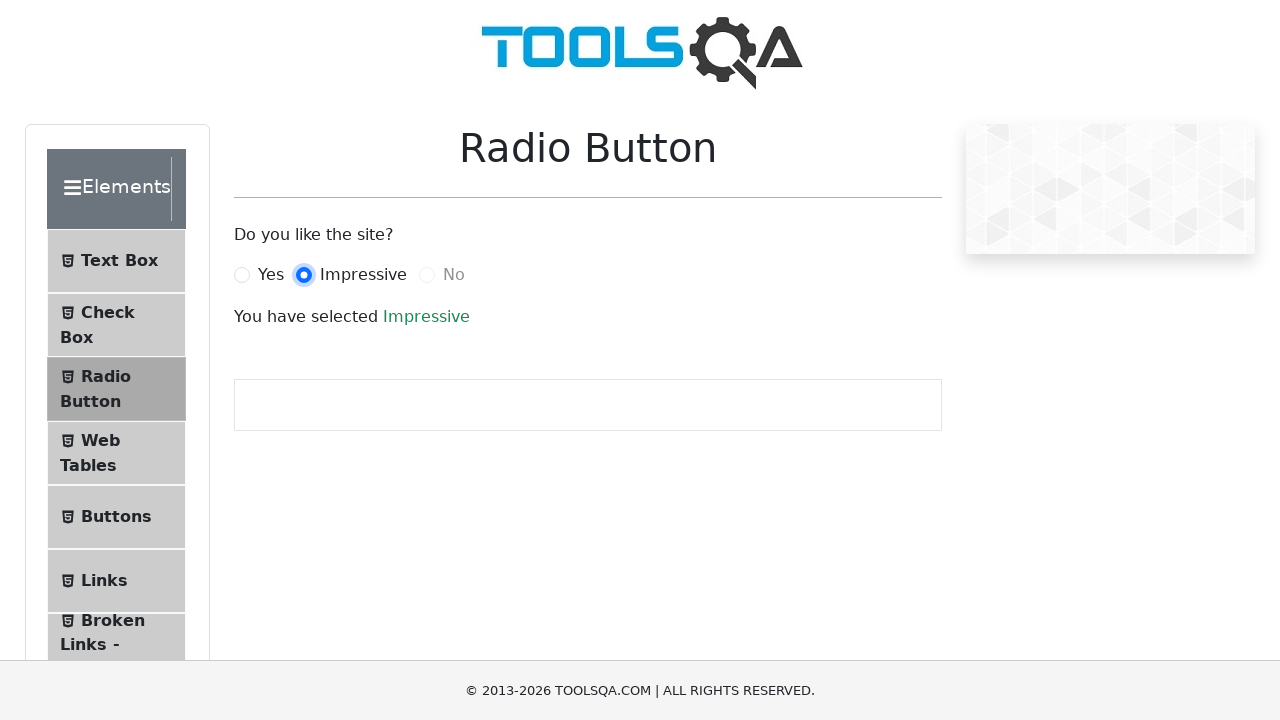

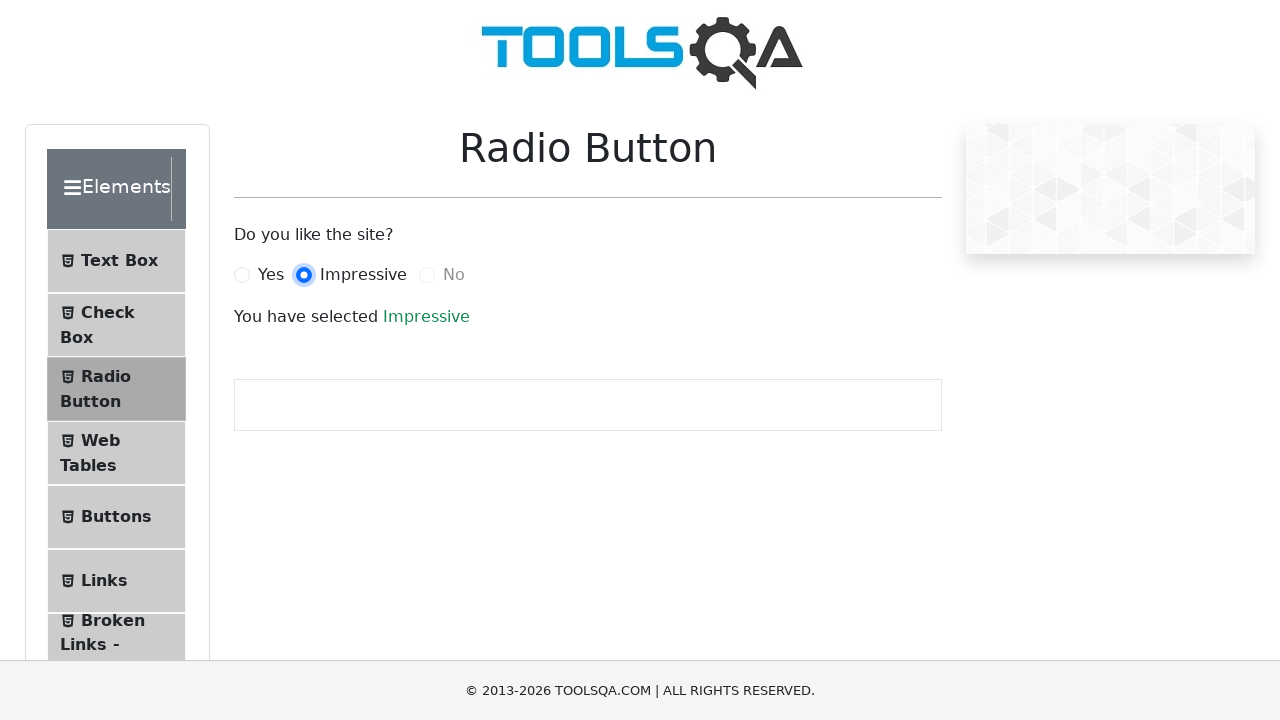